Tests keyboard navigation on a form by filling a name field and using Tab key to navigate through form elements

Starting URL: https://www.guvi.in/blog/robot-class-in-selenium-webdriver/

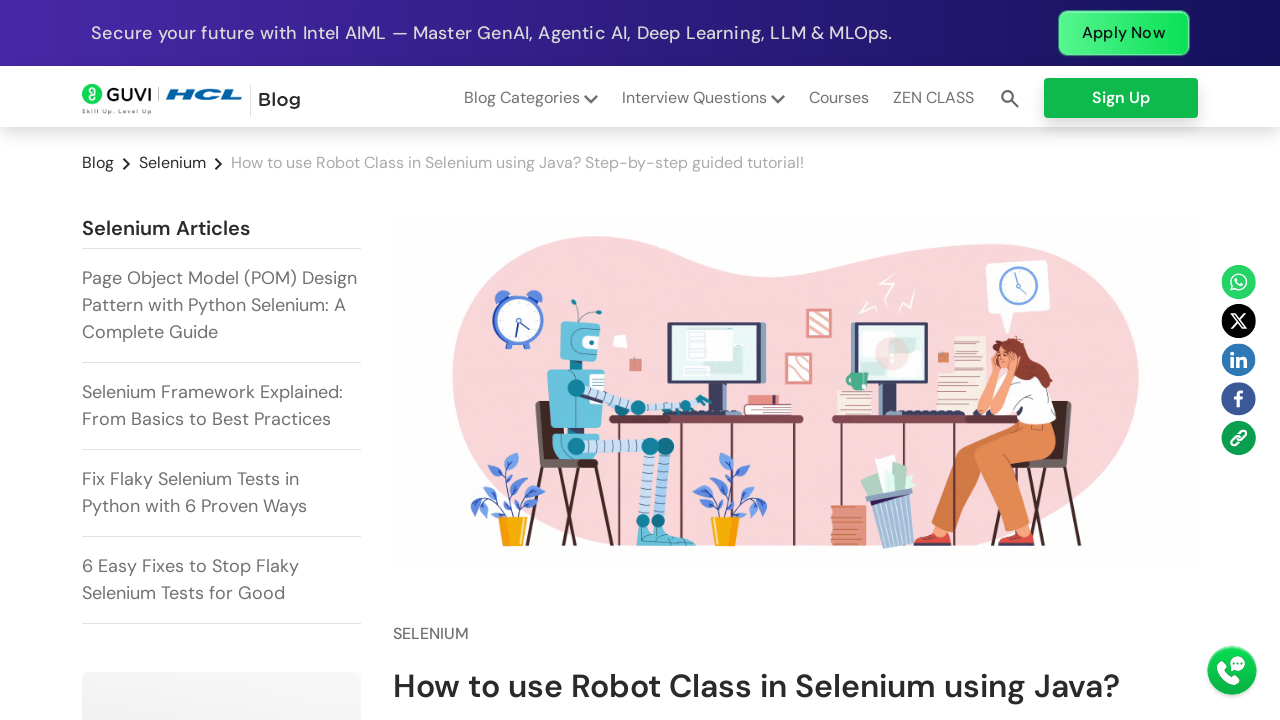

Waited for name input field to be visible
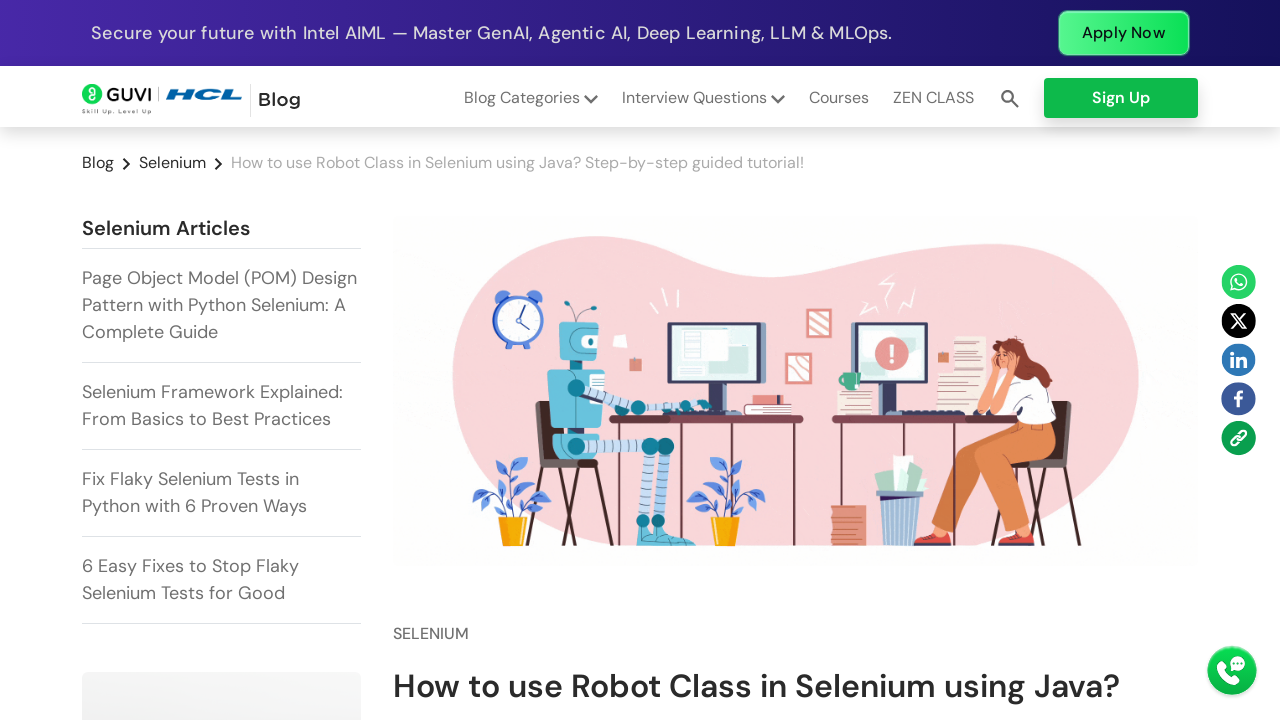

Filled name field with 'Test' on #name
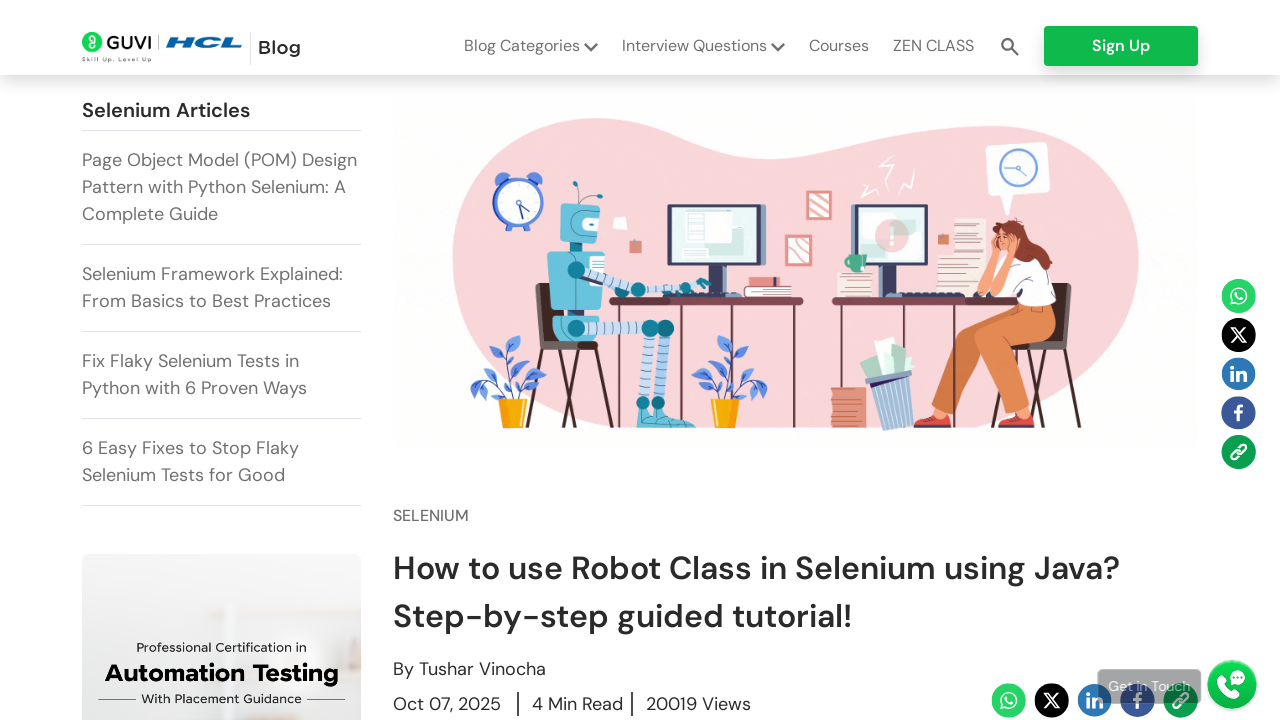

Pressed Tab key to navigate to next form field
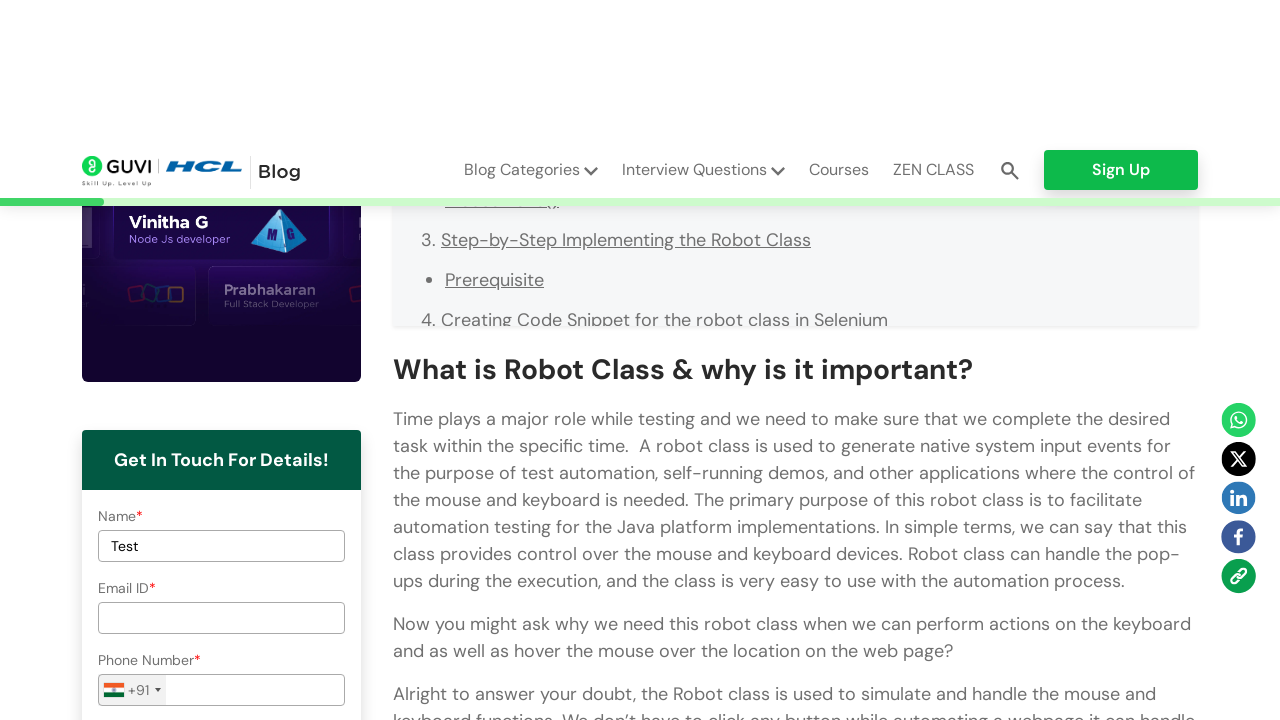

Pressed Tab key to navigate to next form field
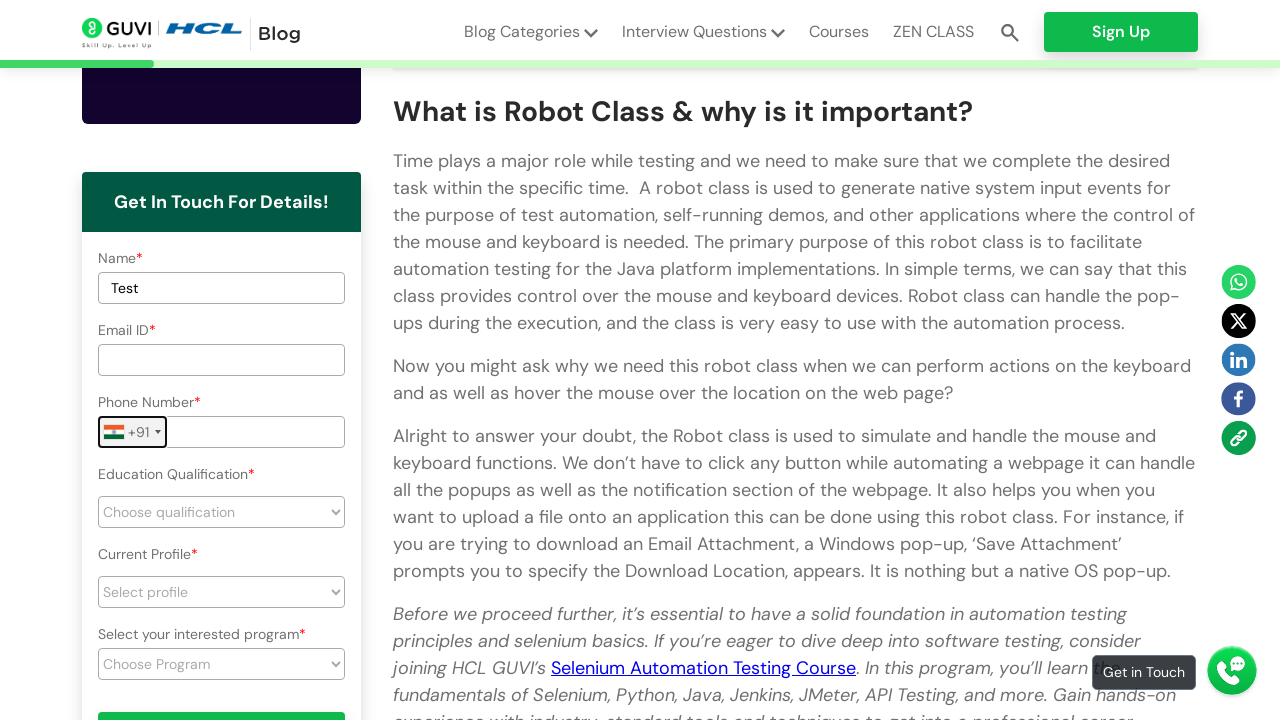

Pressed Tab key to navigate to next form field
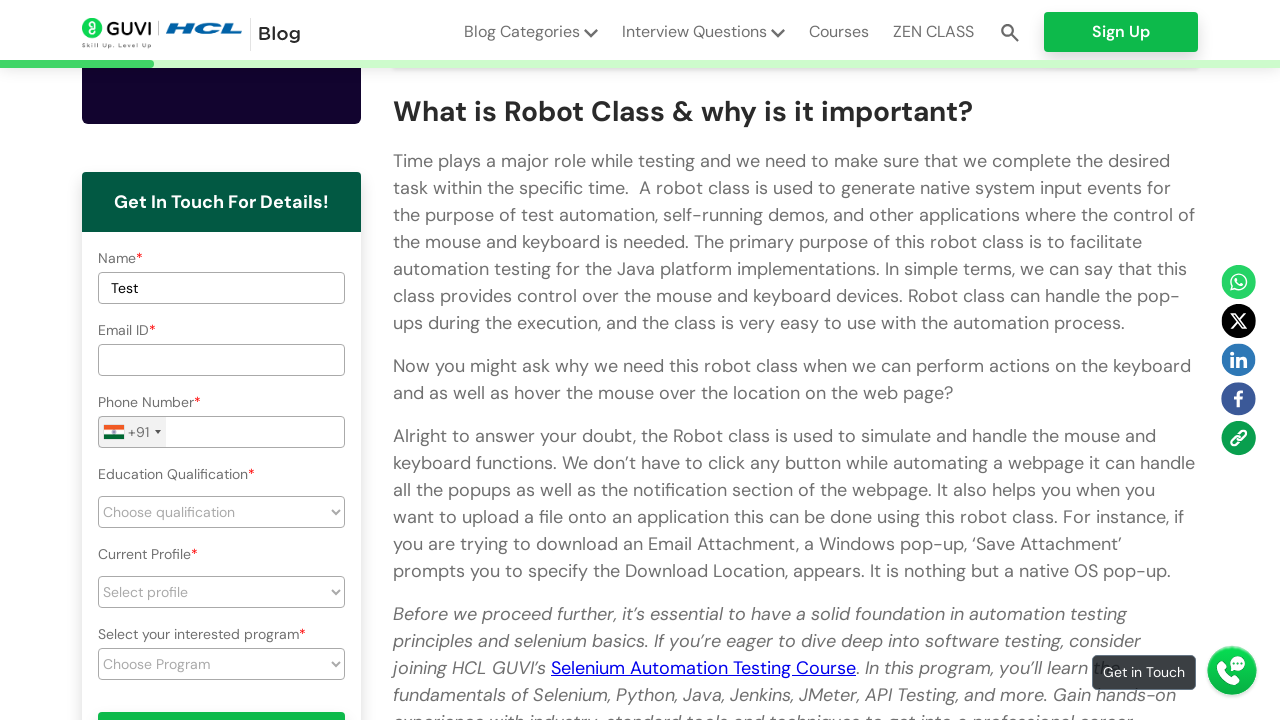

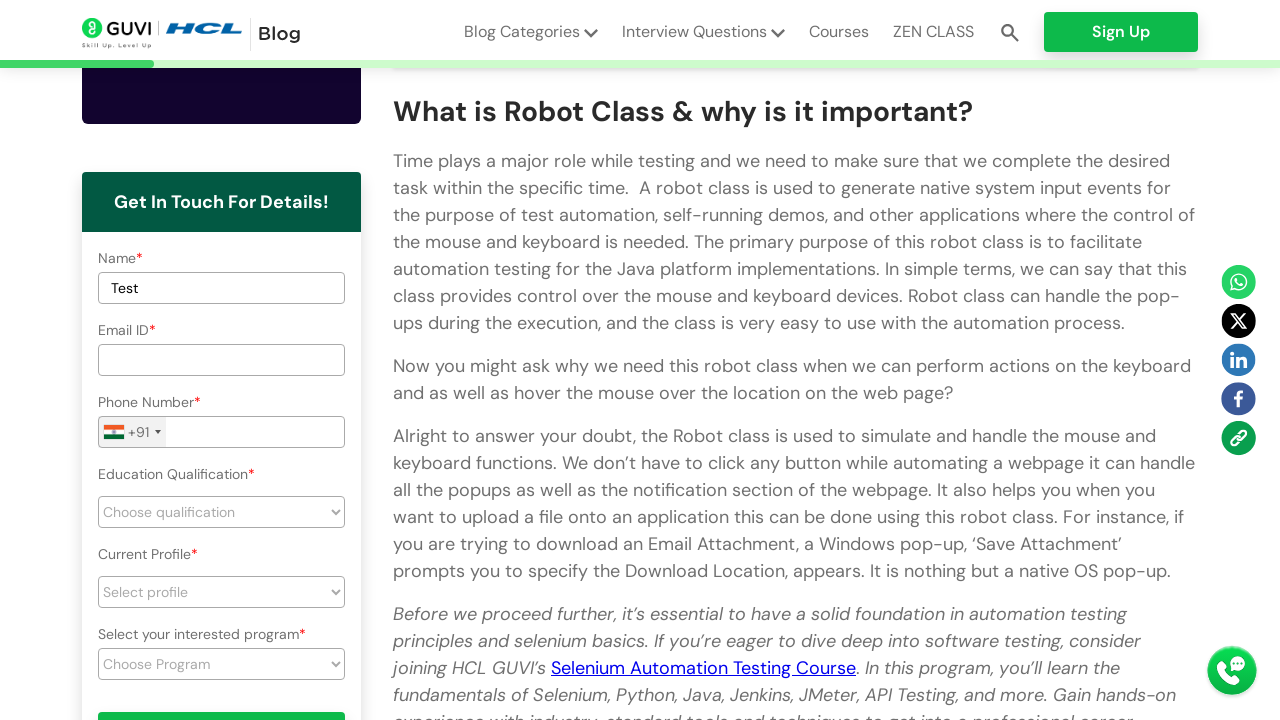